Tests the location search functionality on Yogiyo (Korean food delivery site) by entering a location in the search input field.

Starting URL: https://www.yogiyo.co.kr/

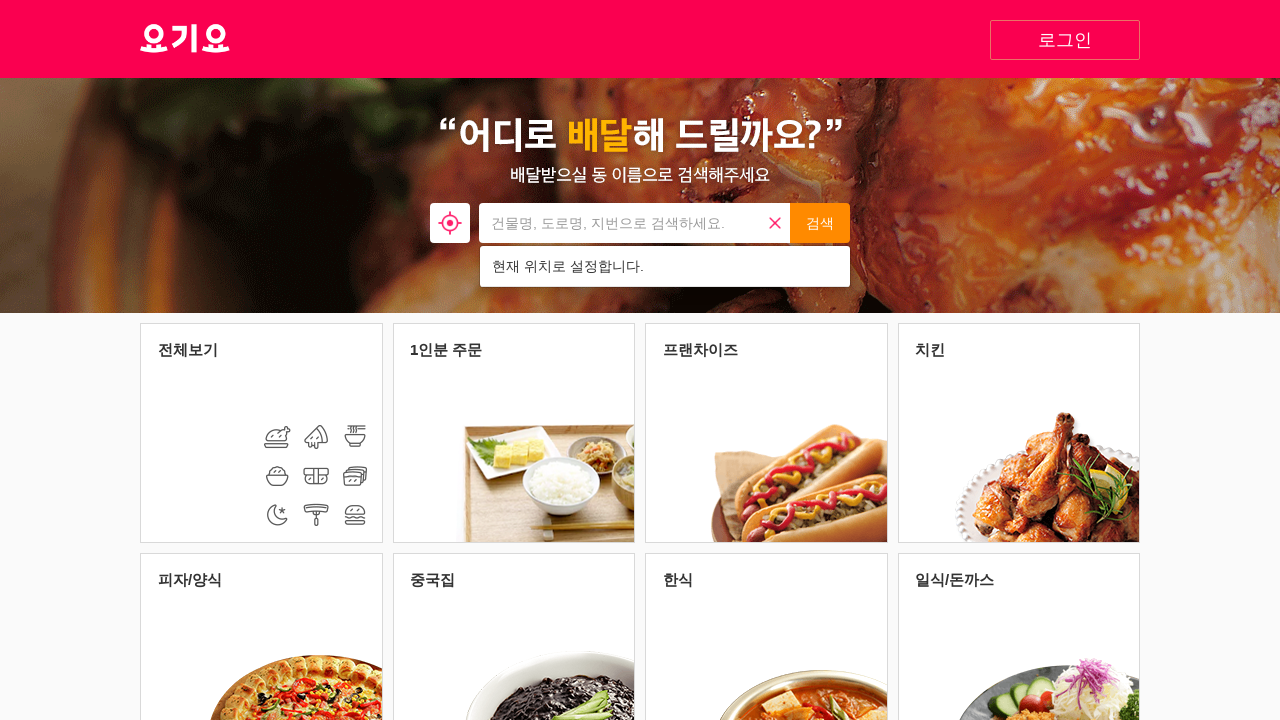

Waited for page to load
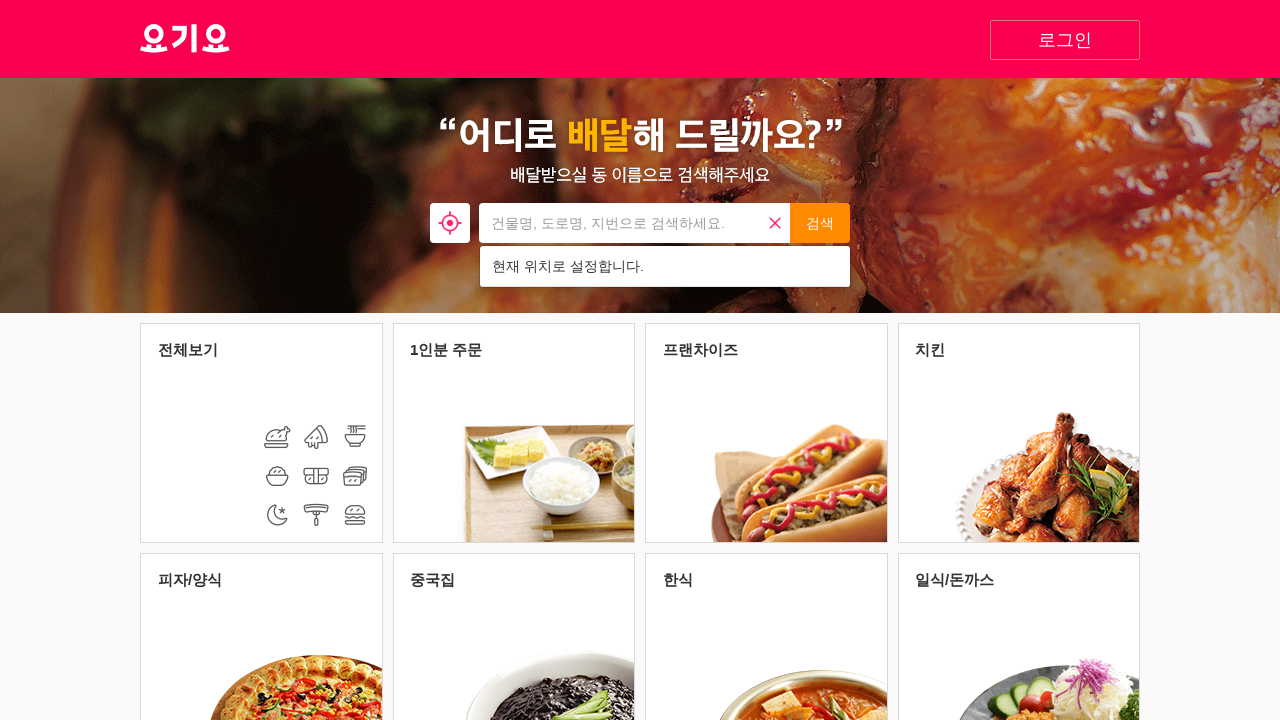

Located search input field
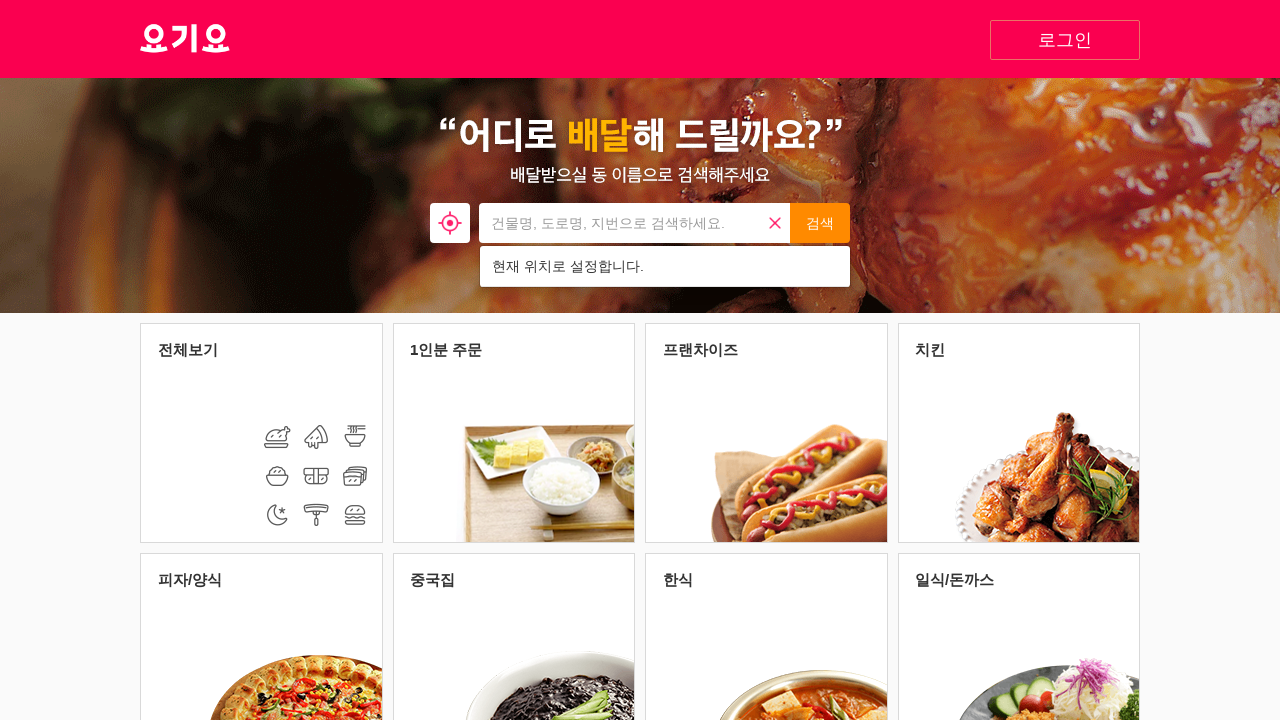

Cleared search input field on xpath=//*[@id="search"]/div/form/input
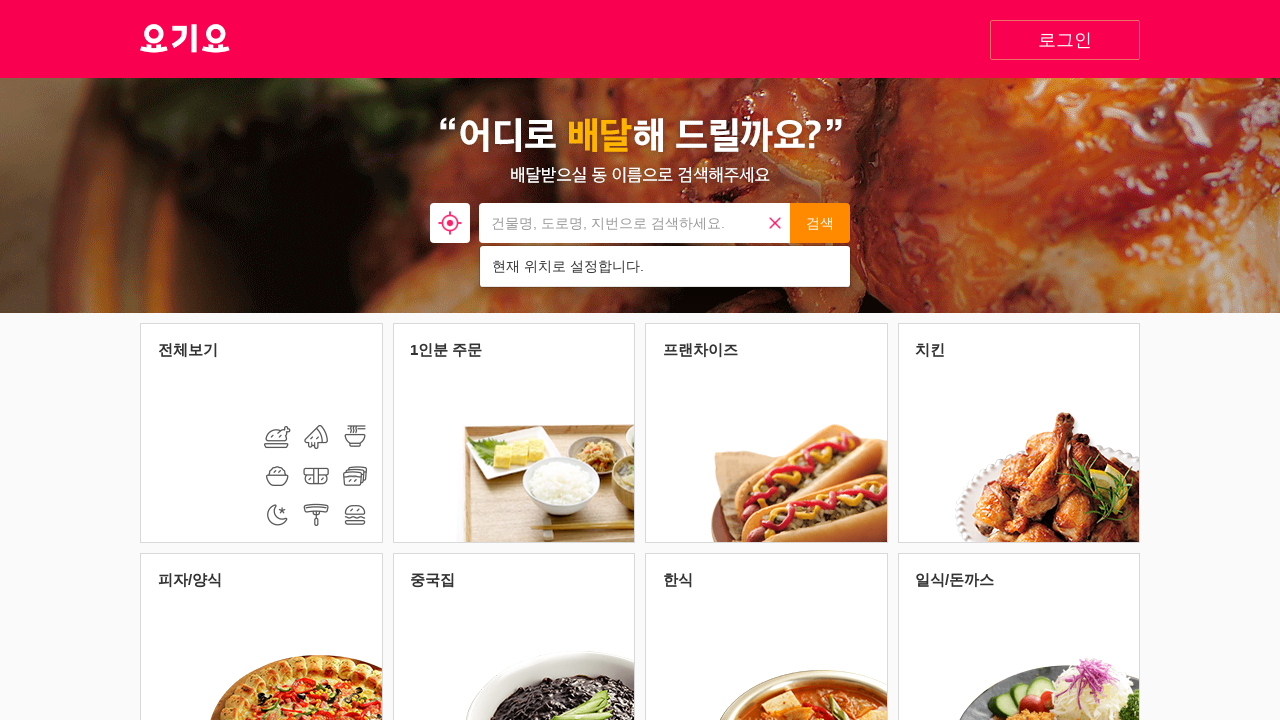

Waited after clearing search field
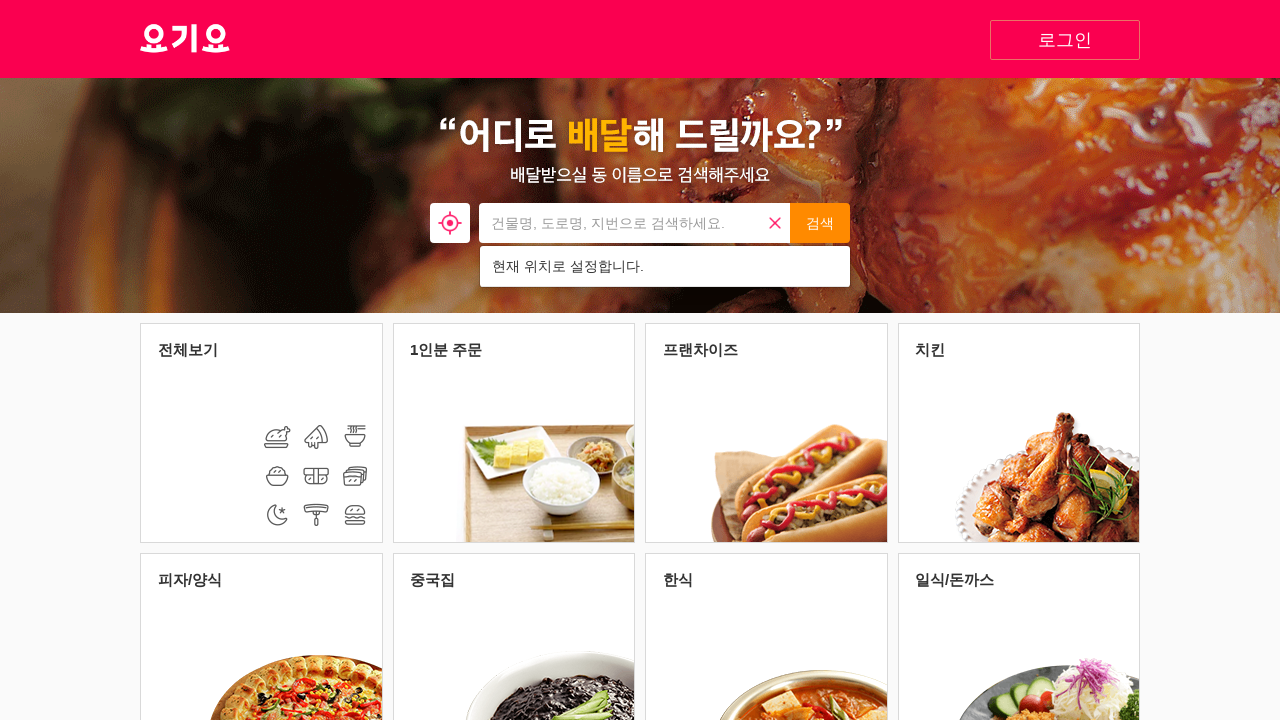

Entered location '강남역' in search field on xpath=//*[@id="search"]/div/form/input
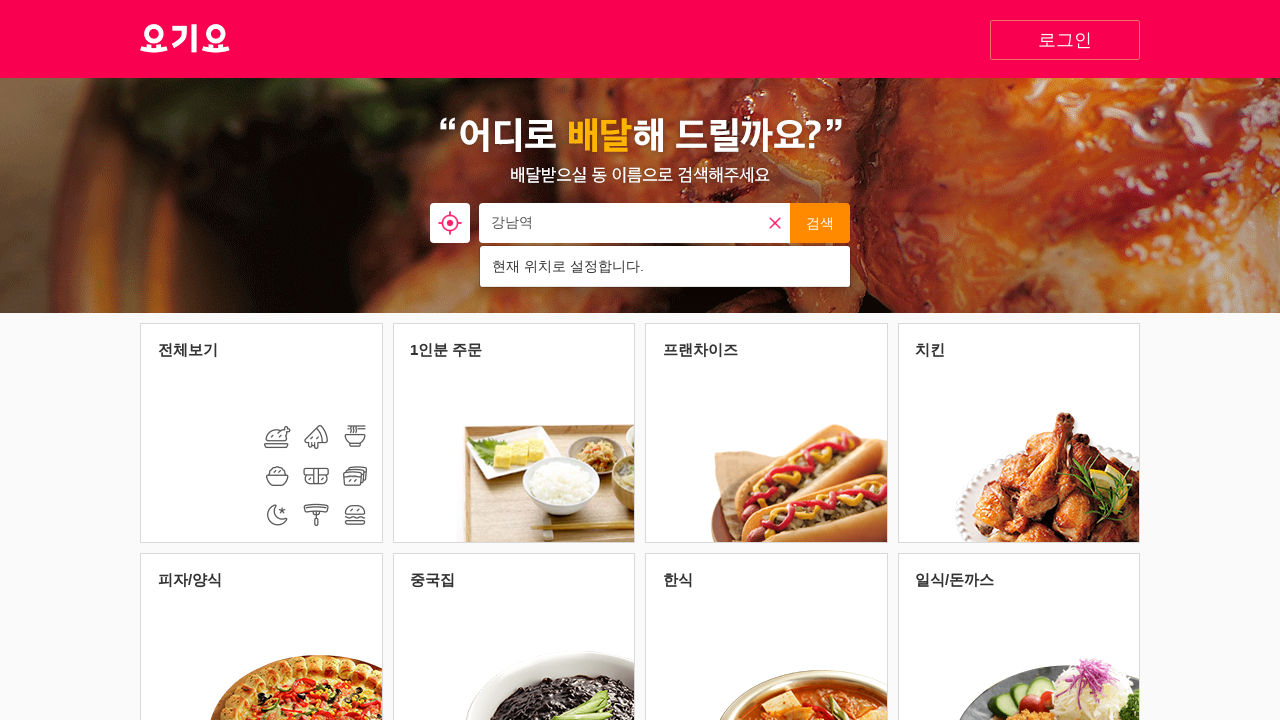

Waited after entering location
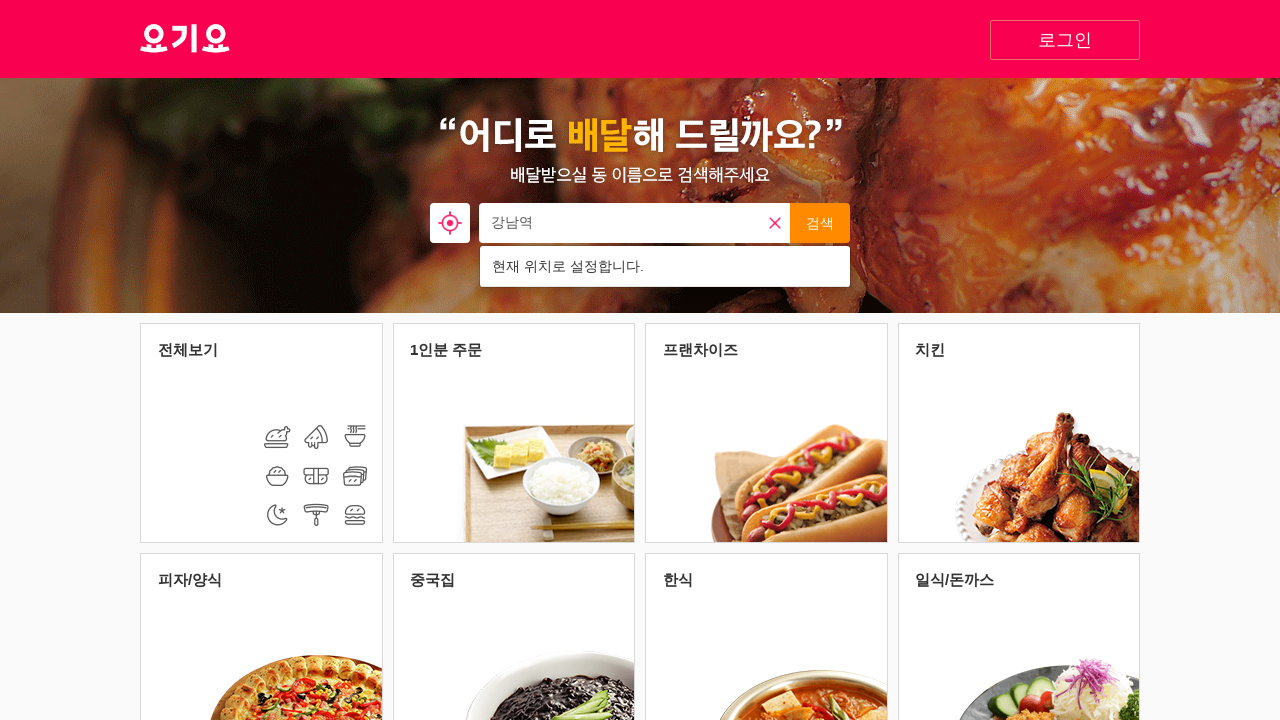

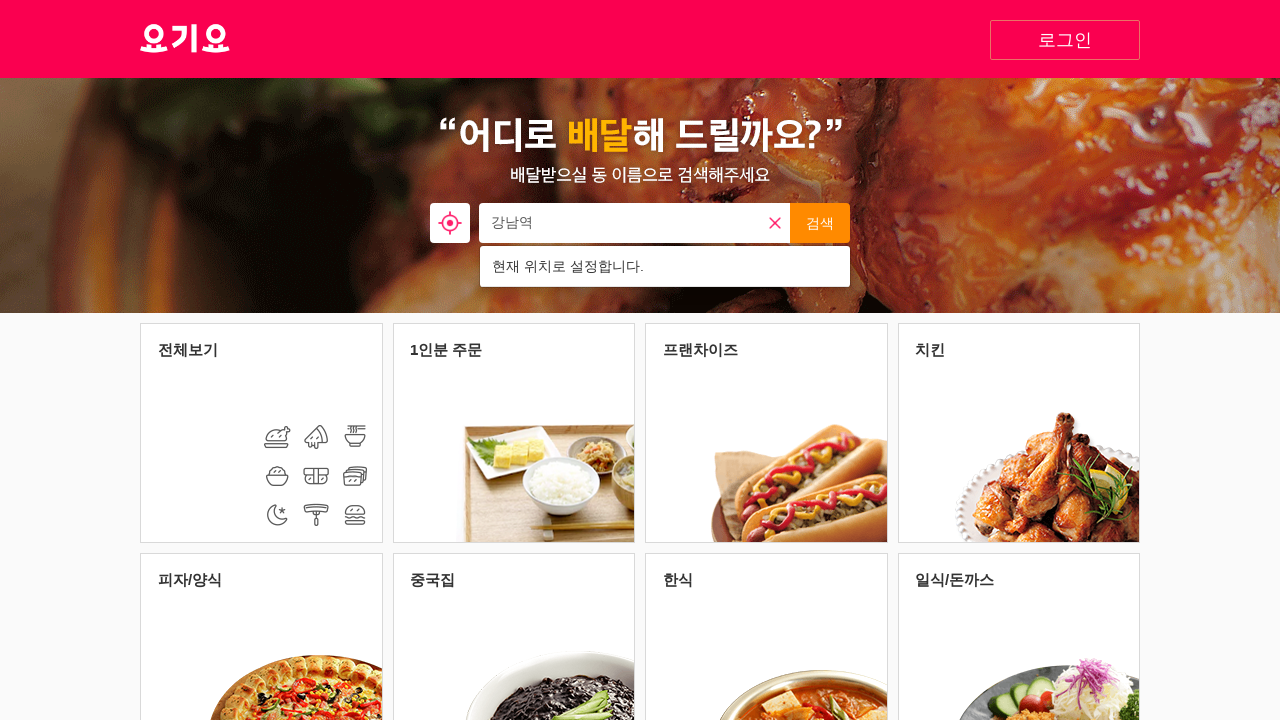